Tests drag and drop functionality by dragging an image element into a drop box

Starting URL: https://formy-project.herokuapp.com/dragdrop

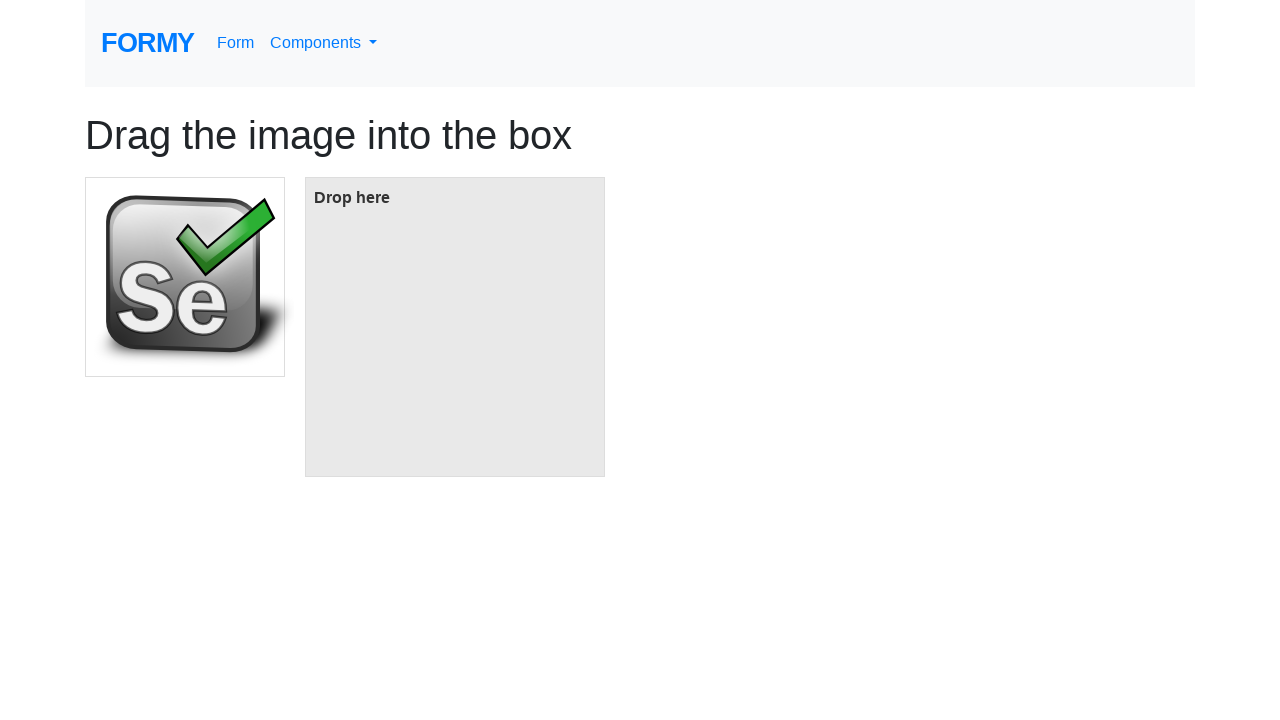

Navigated to drag and drop test page
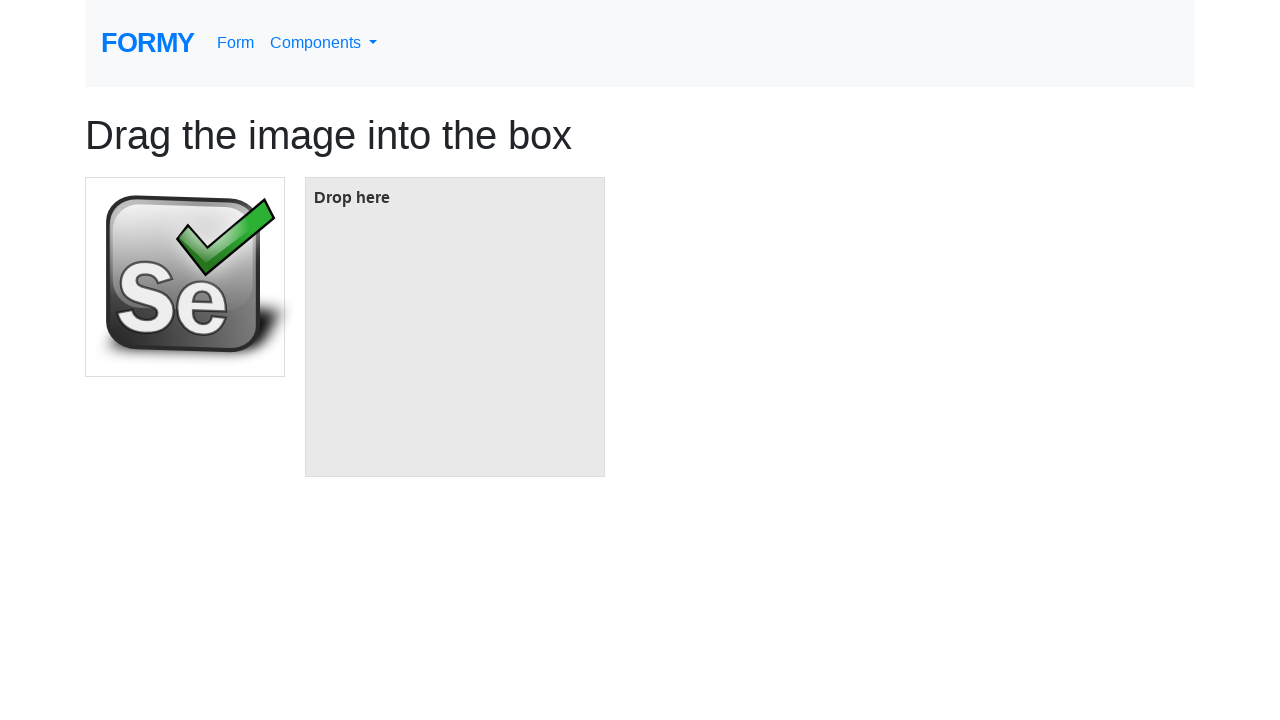

Dragged image element into drop box at (455, 327)
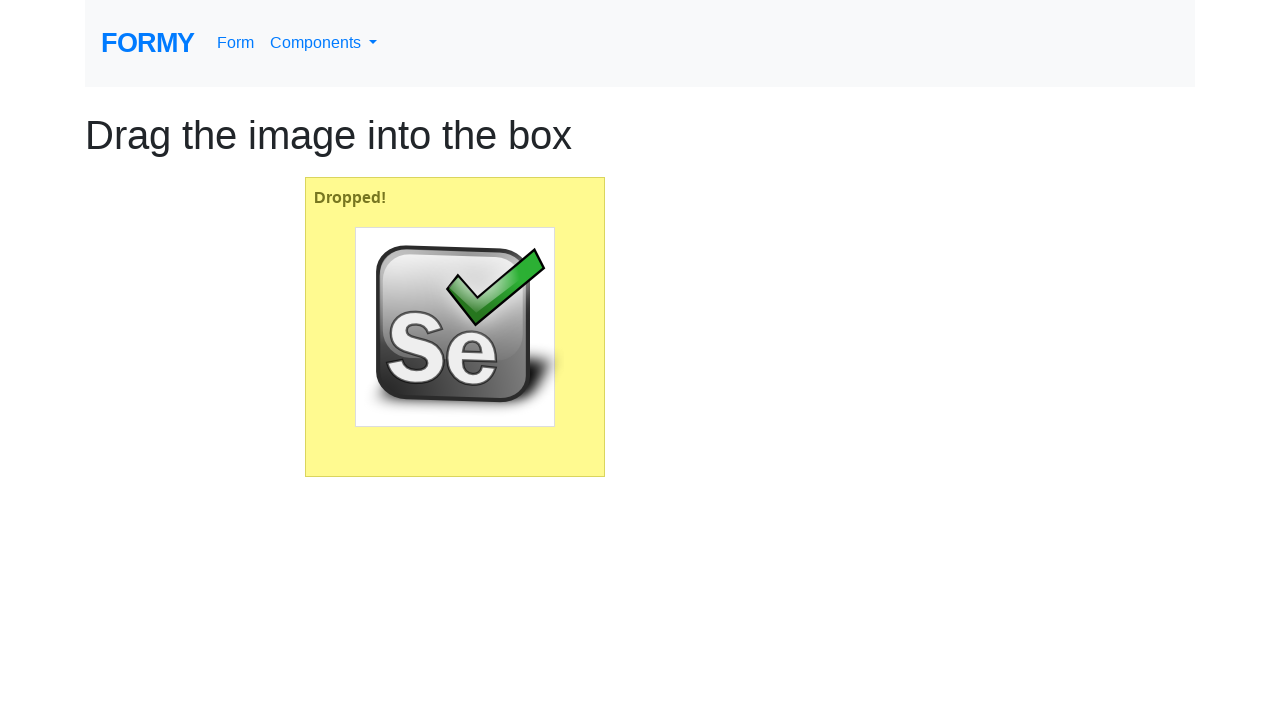

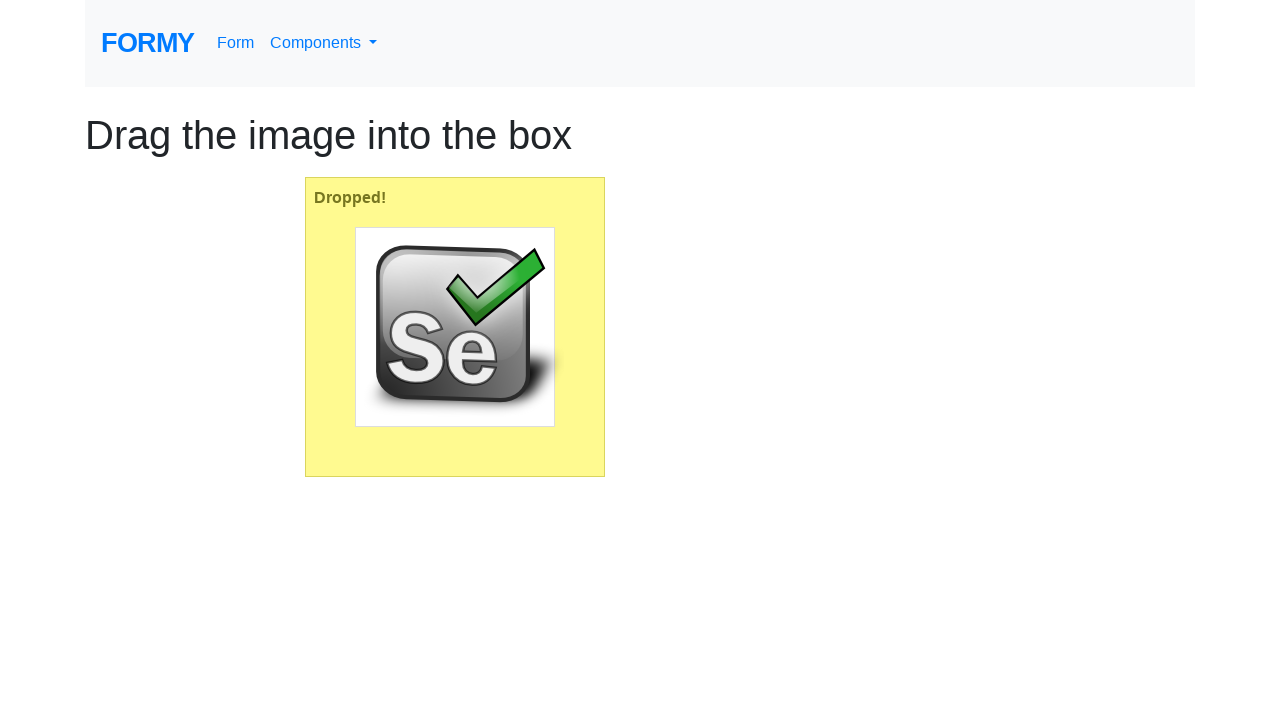